Navigates to DemoQA text-box page and locates the Permanent Address label using text-based XPath

Starting URL: https://demoqa.com/text-box

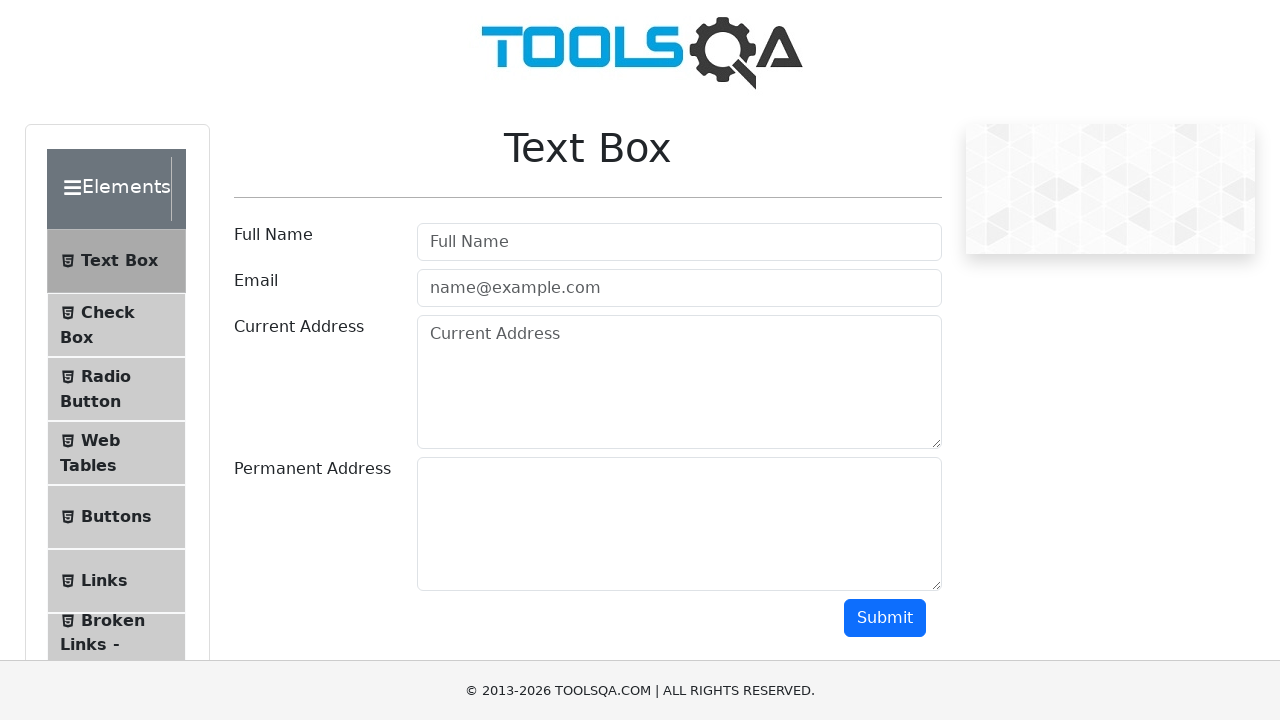

Navigated to DemoQA text-box page
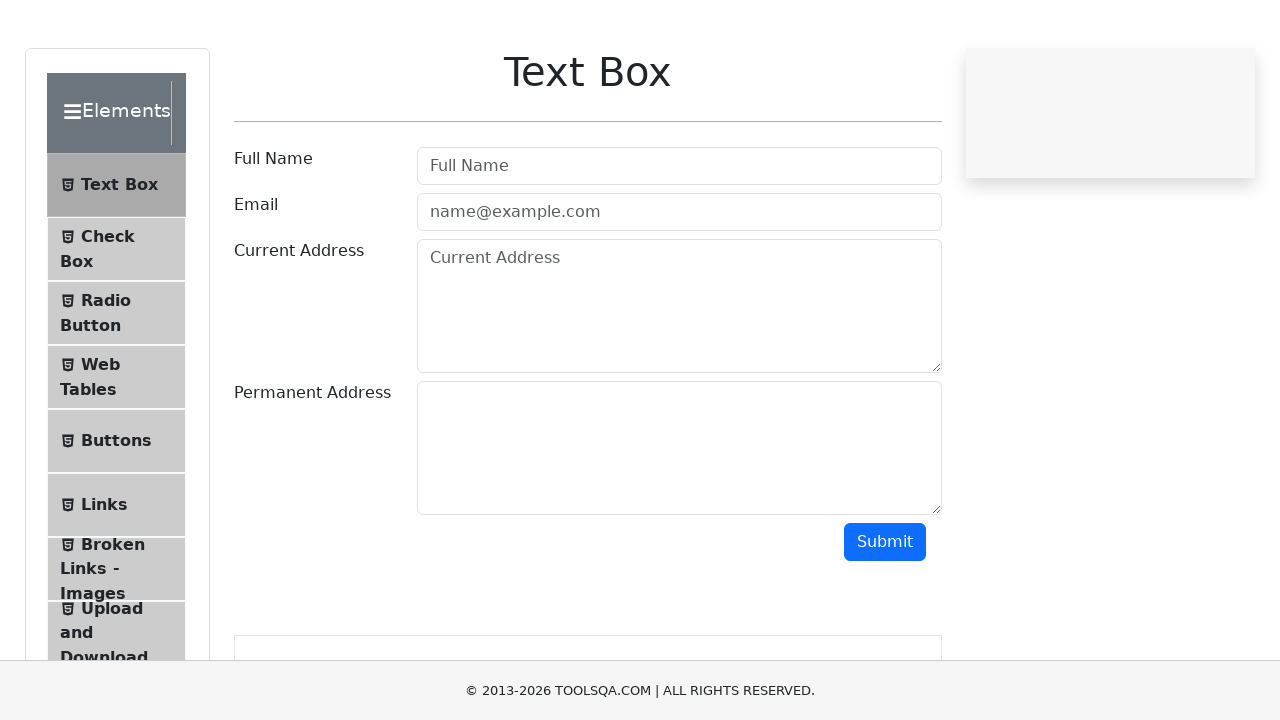

Located Permanent Address label using text-based XPath
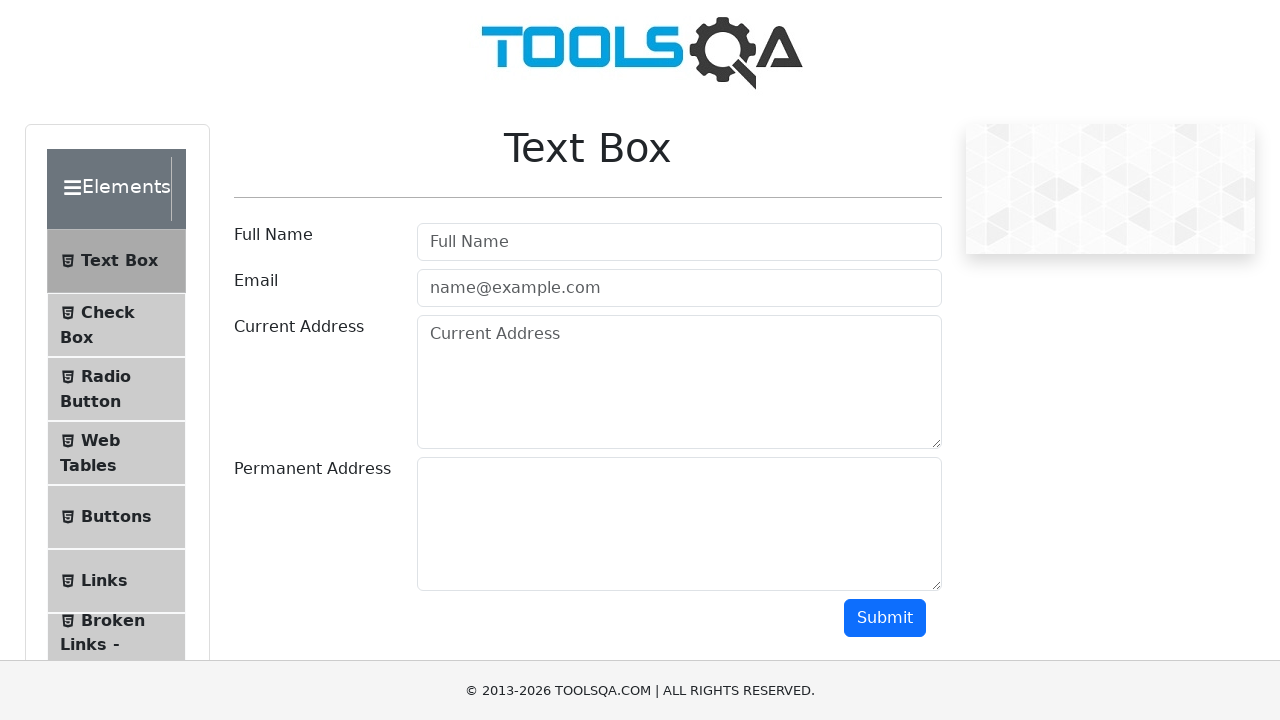

Permanent Address label became visible and ready
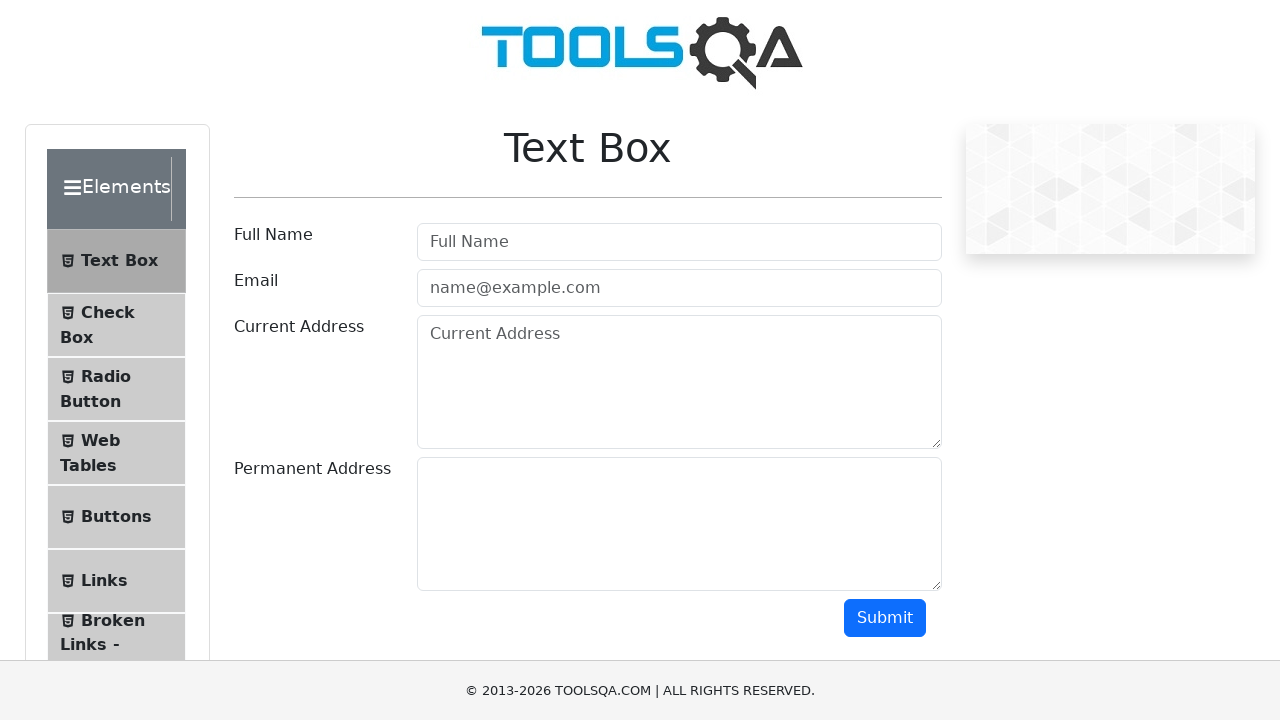

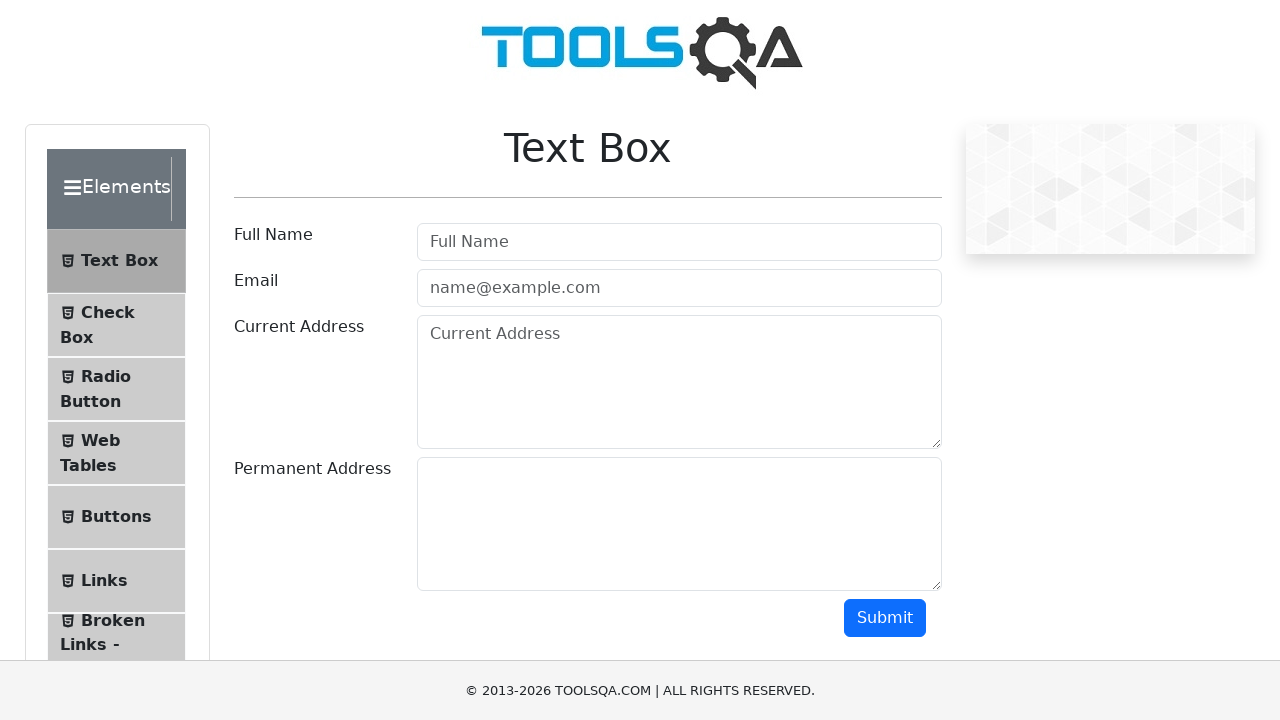